Tests selecting multiple options in a multi-select dropdown, selecting JavaScript and Python programming languages

Starting URL: https://osstep.github.io/action_selectOptions

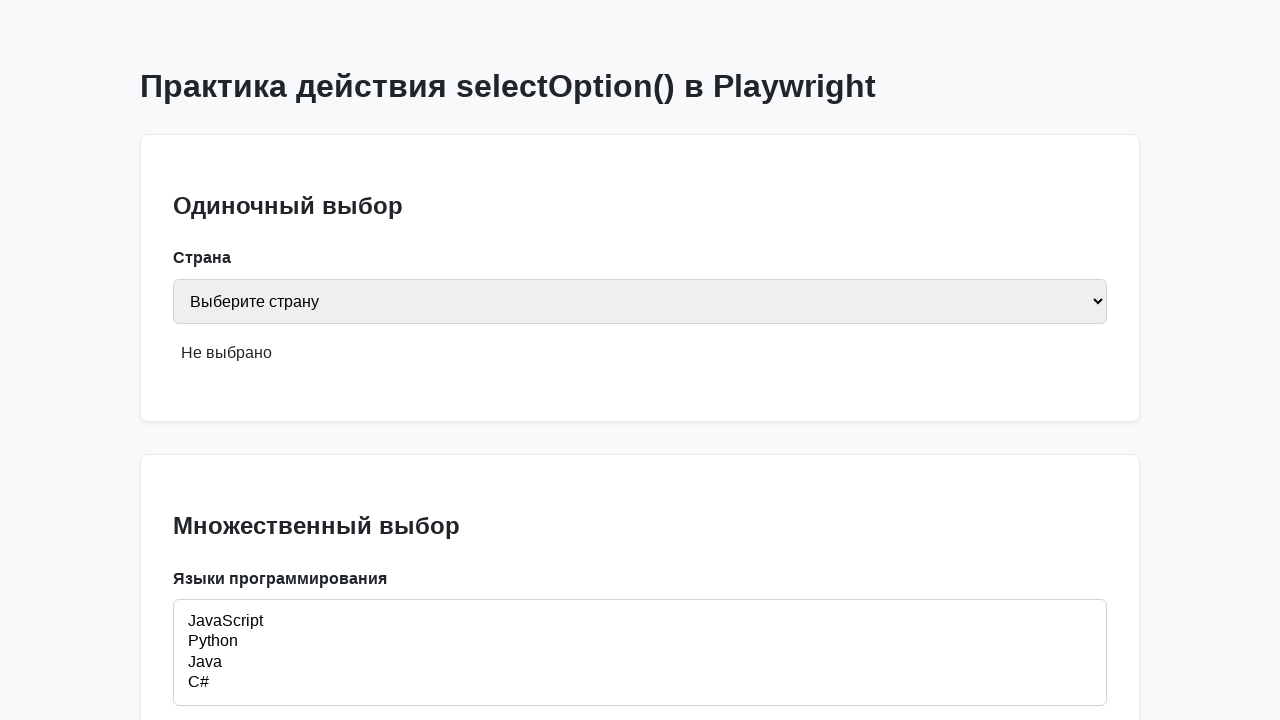

Located programming languages multi-select dropdown by label
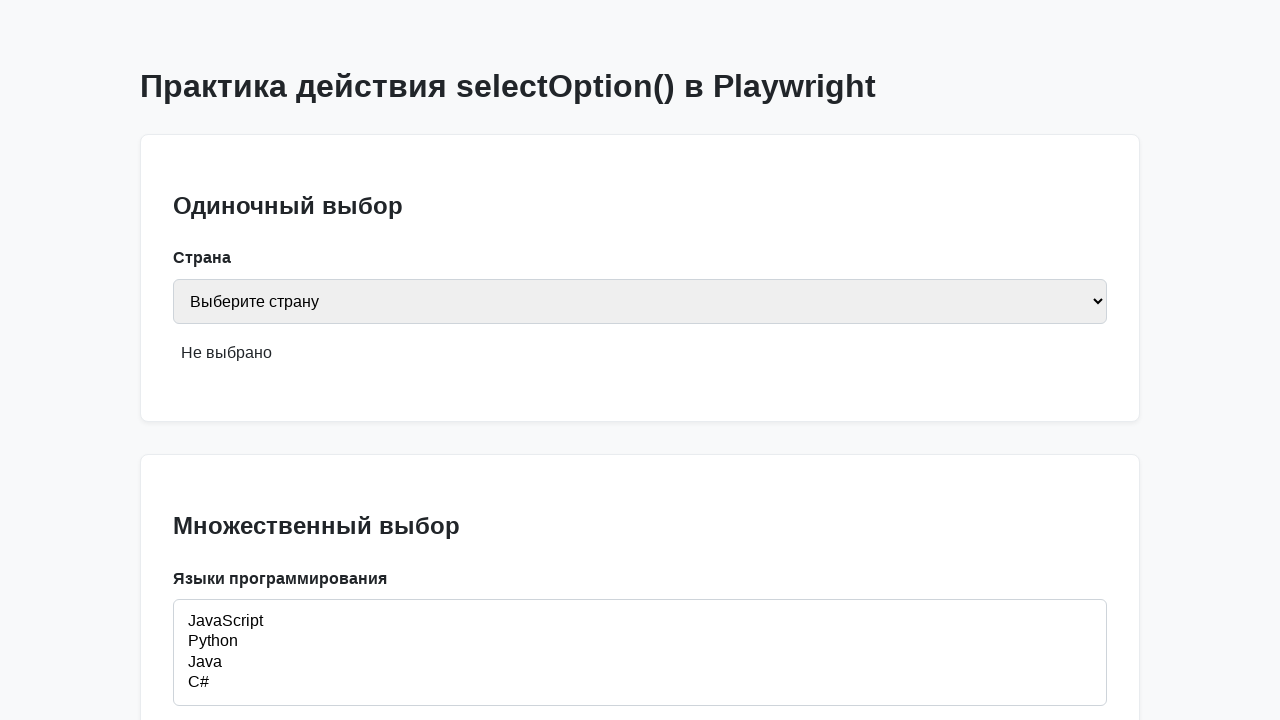

Selected JavaScript and Python options in multi-select dropdown on internal:label="\u042f\u0437\u044b\u043a\u0438 \u043f\u0440\u043e\u0433\u0440\u0
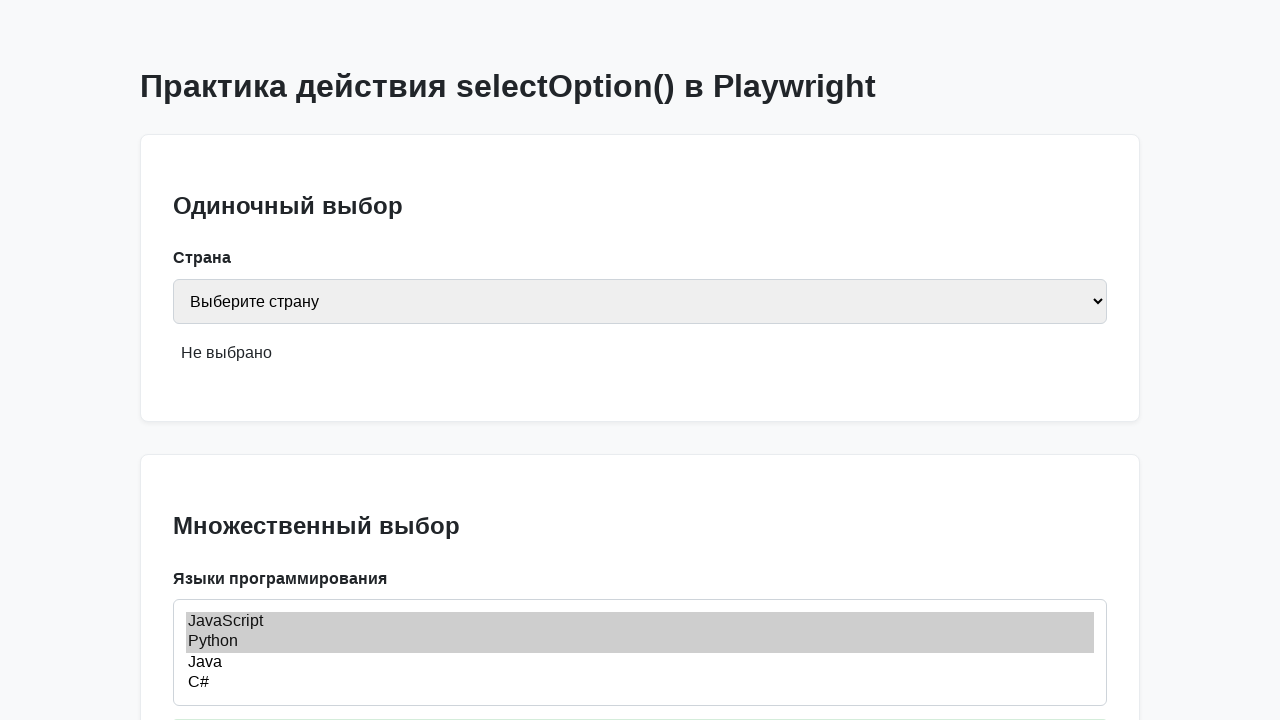

Waited for feedback text element to appear
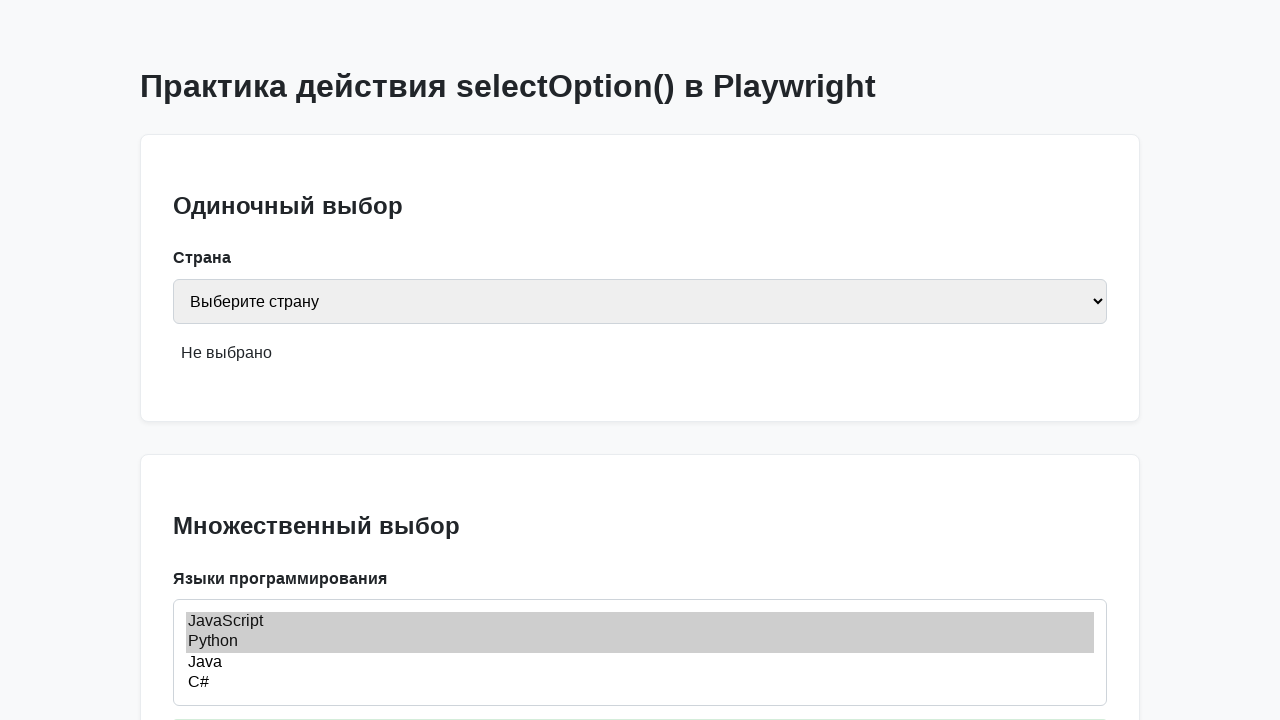

Verified feedback text shows 'Выбрано: JavaScript, Python'
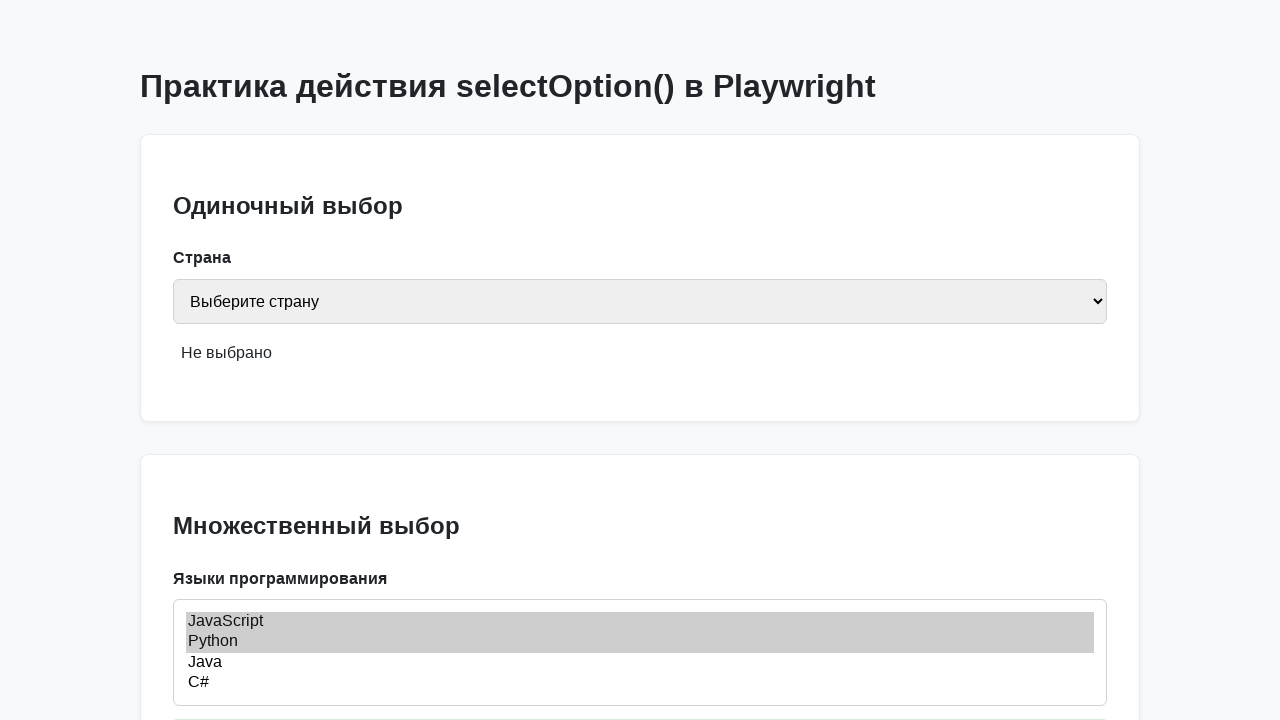

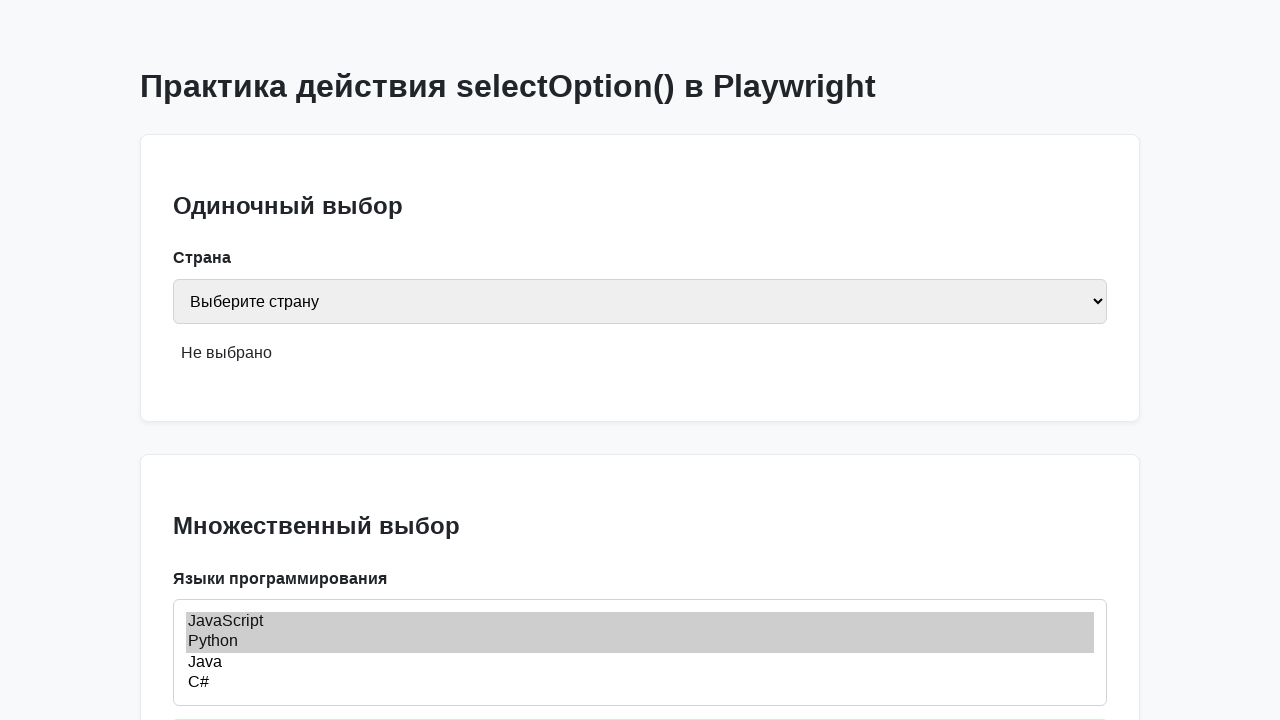